Tests login form validation with incorrect username and no password

Starting URL: https://www.saucedemo.com/

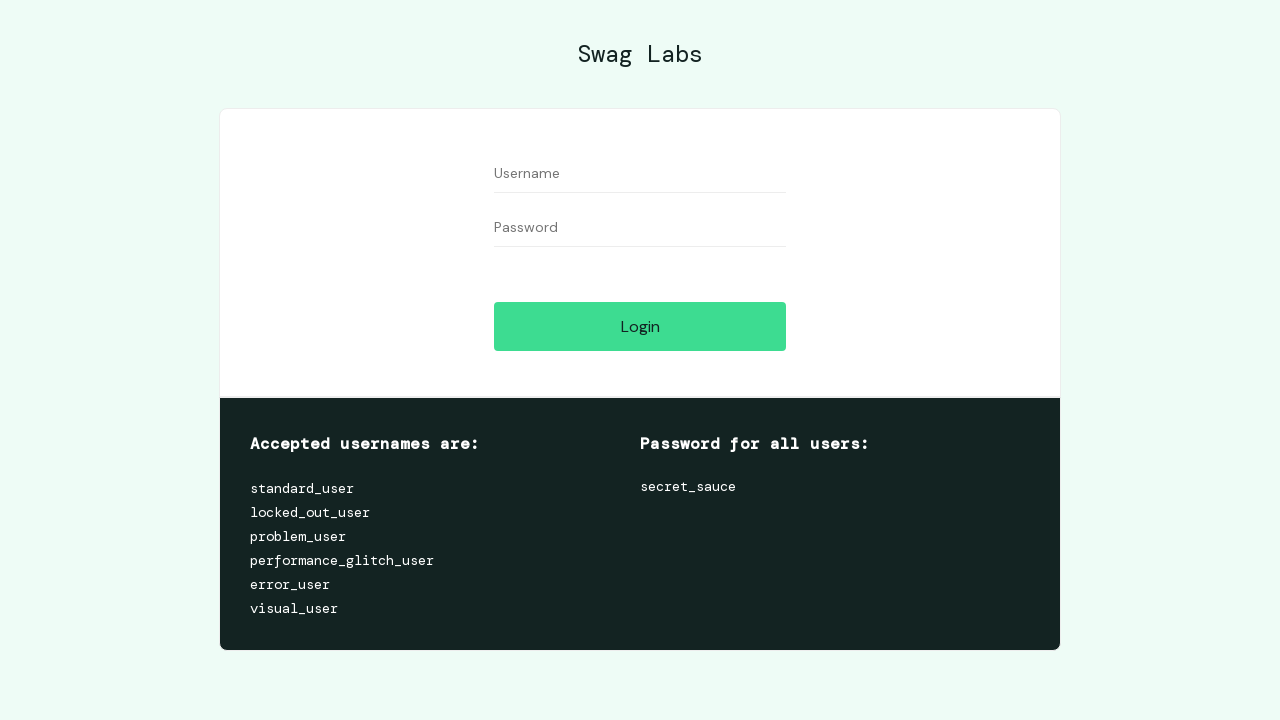

Cleared username field on #user-name
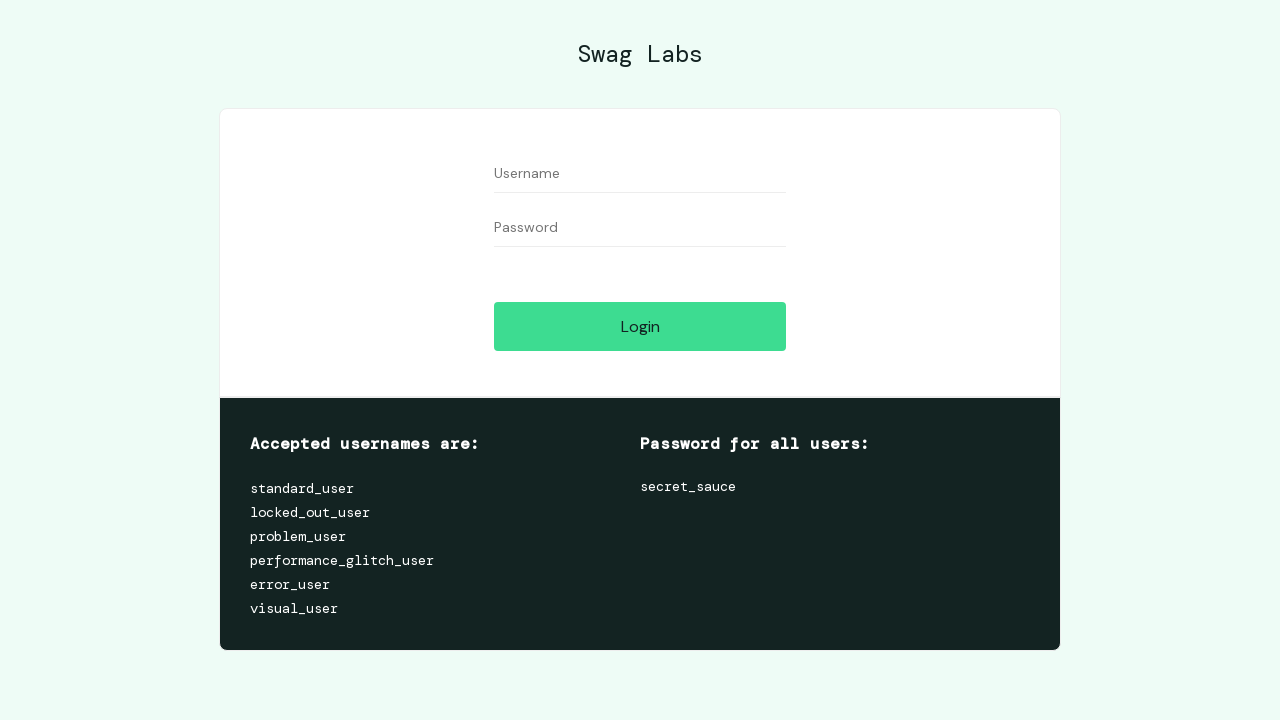

Entered incorrect username 'wrong_user' on #user-name
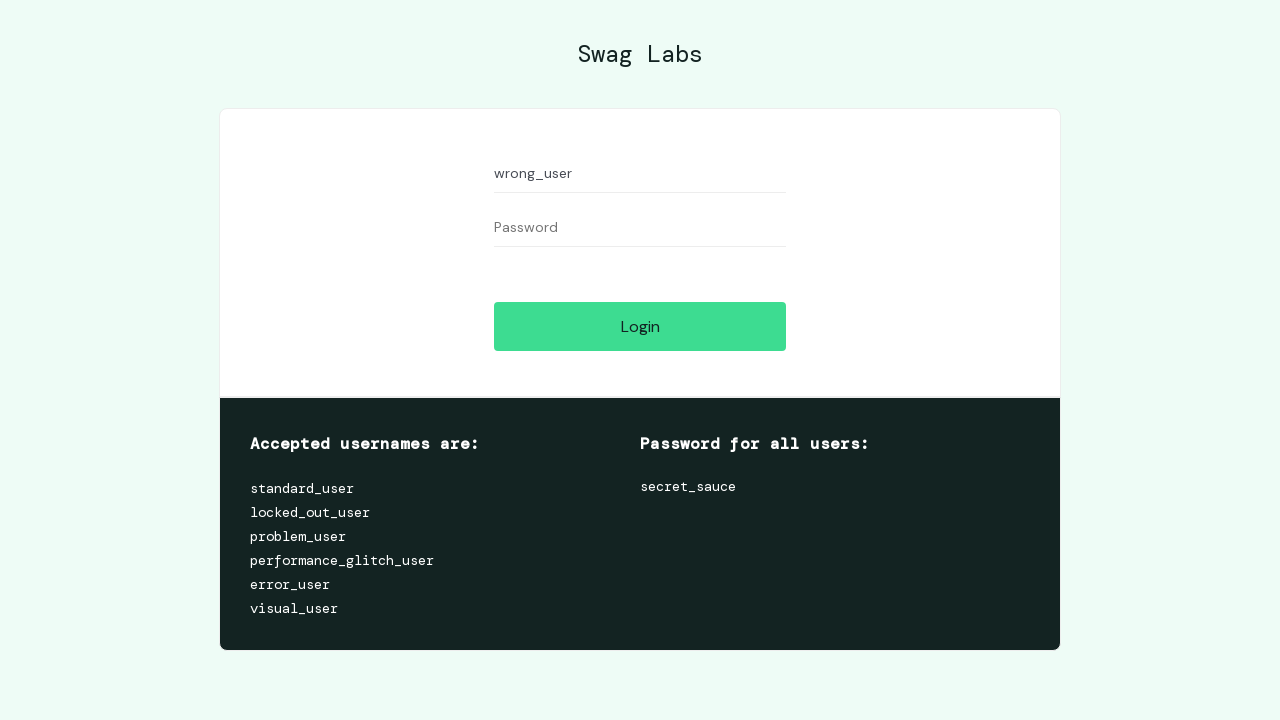

Clicked login button at (640, 326) on #login-button
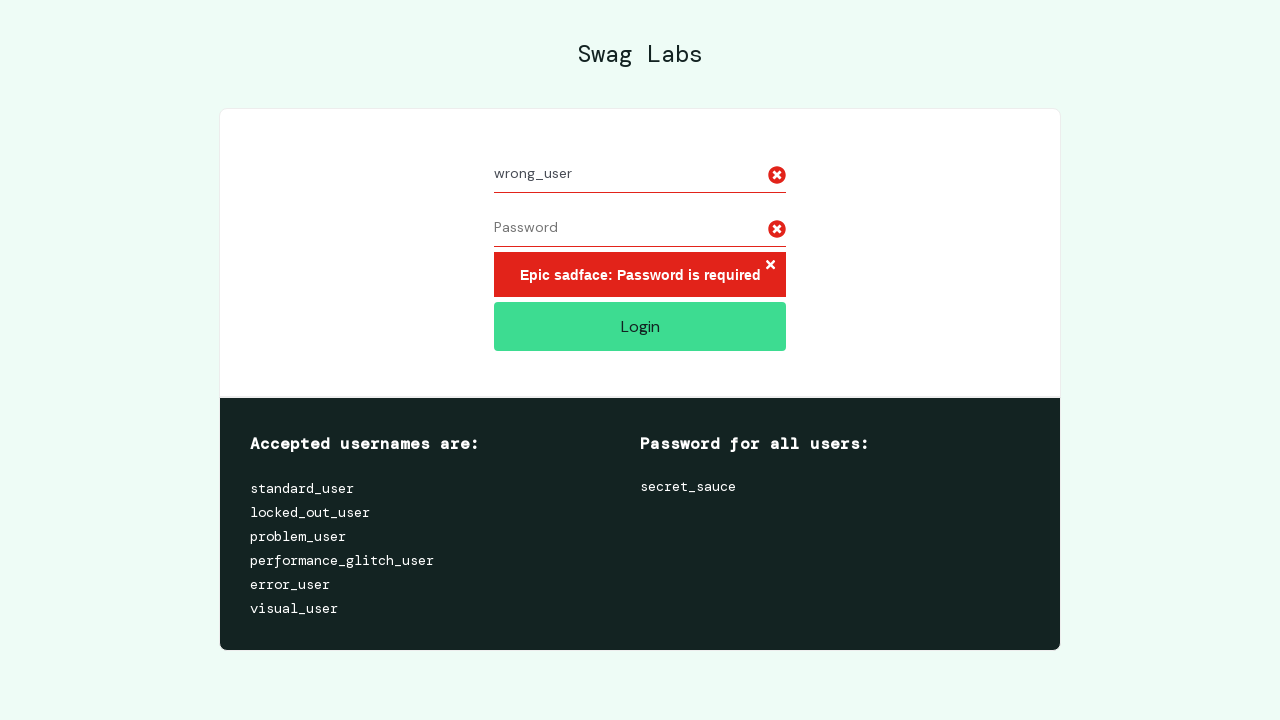

Error message container appeared
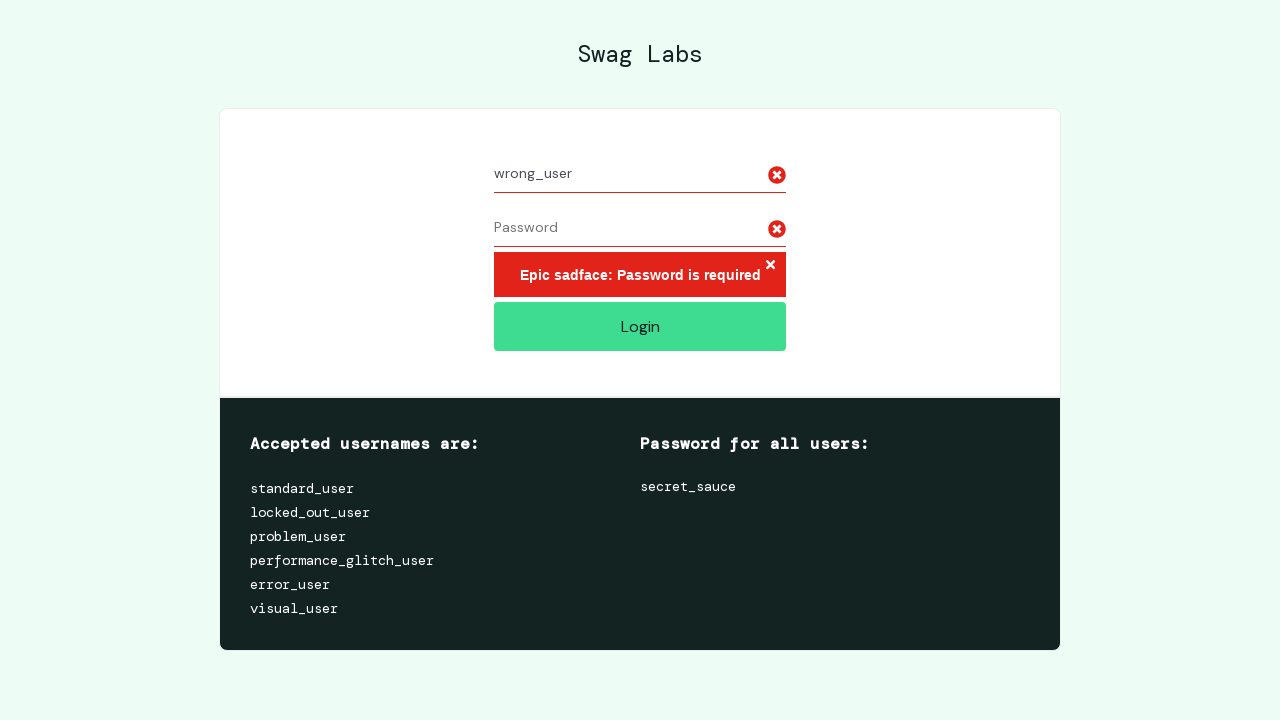

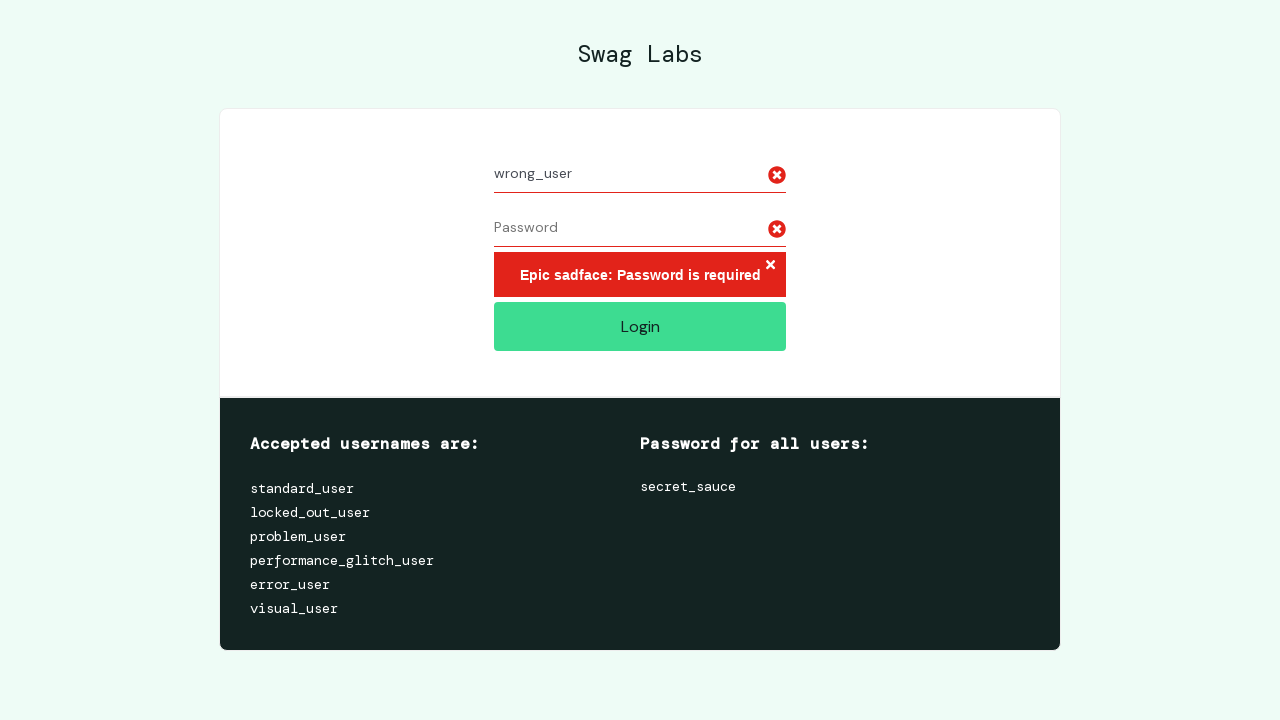